Tests completing a web form with personal details including name, job title, radio button, checkbox, dropdown, and form submission

Starting URL: https://formy-project.herokuapp.com/

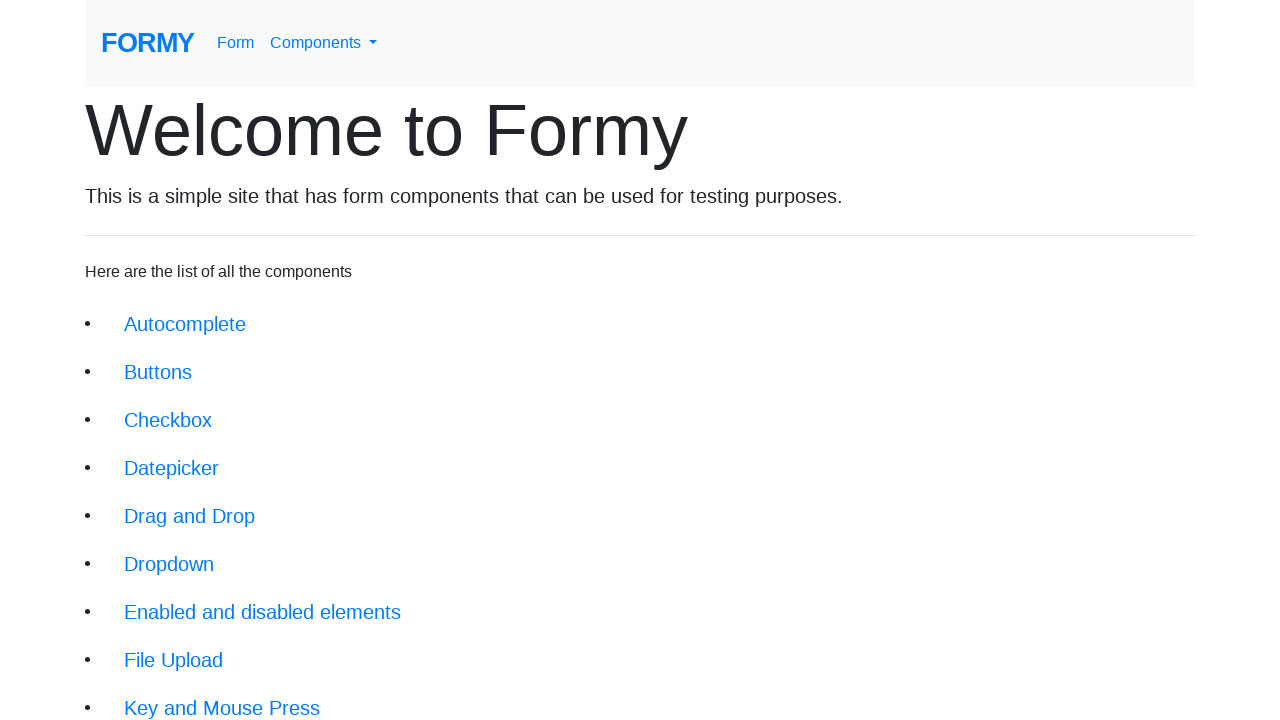

Clicked on form navigation link at (216, 696) on xpath=//div/li/a[@href='/form']
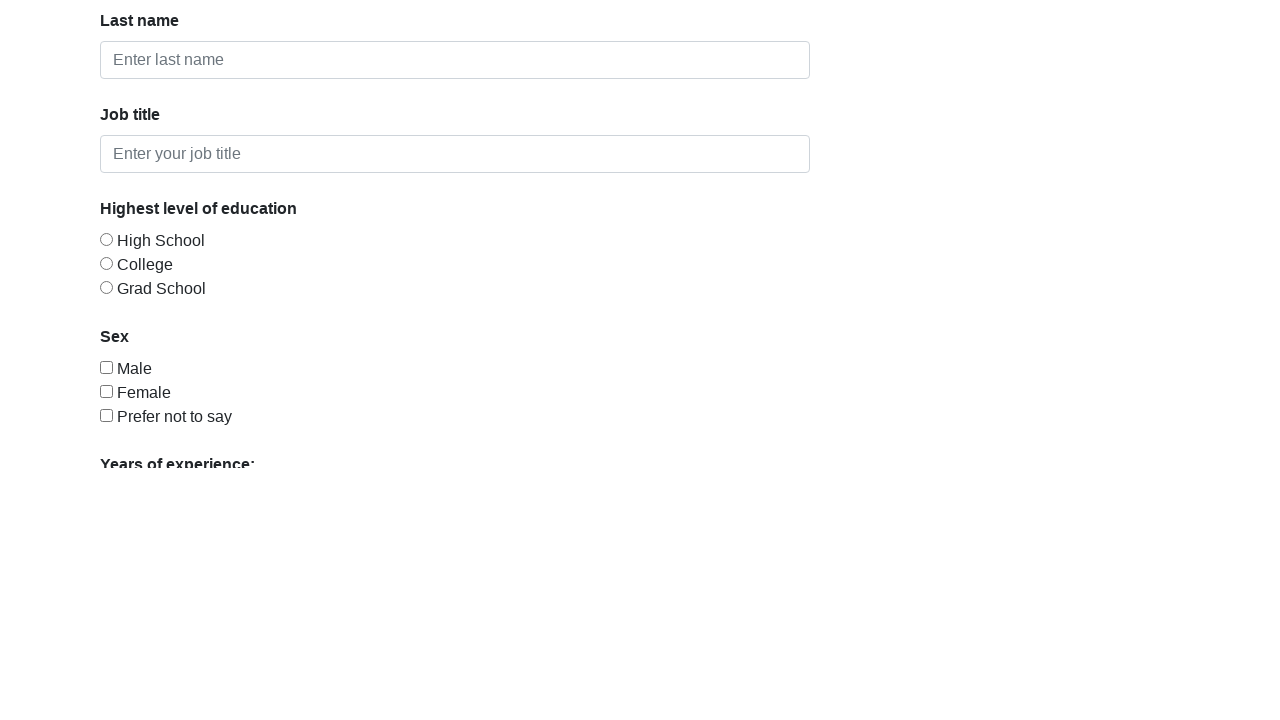

Filled first name field with 'John' on #first-name
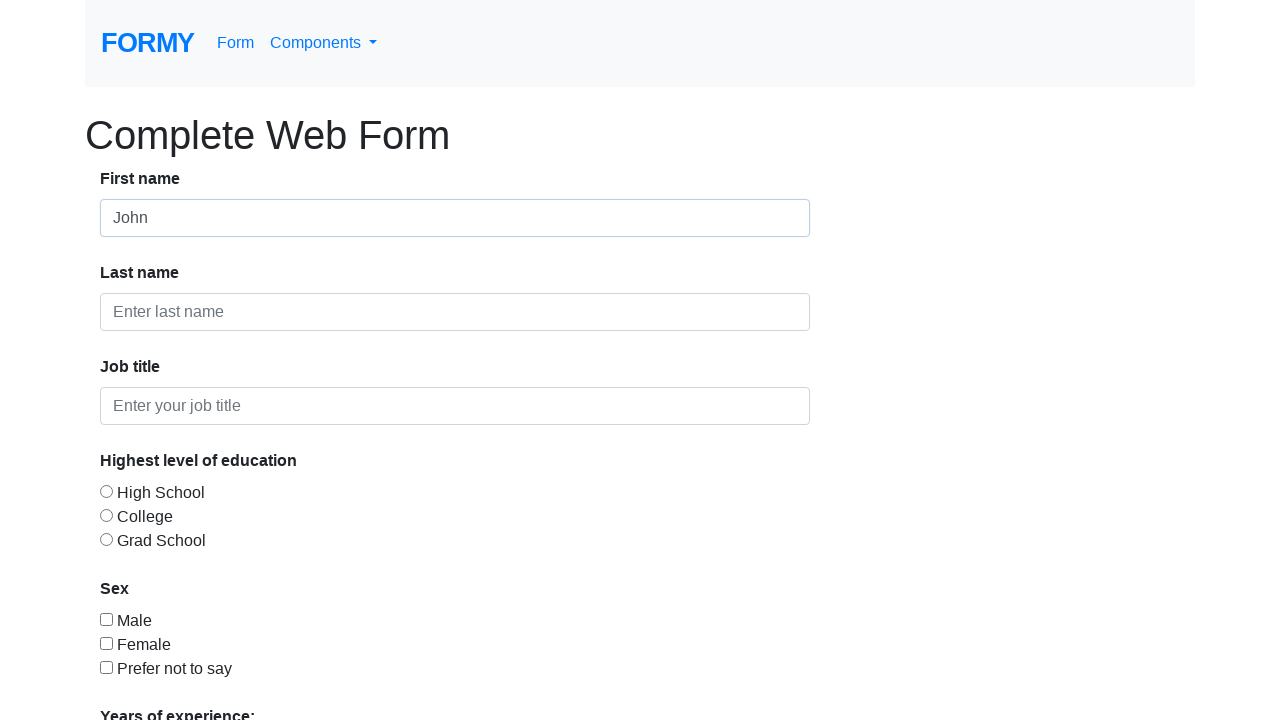

Filled last name field with 'Doe' on #last-name
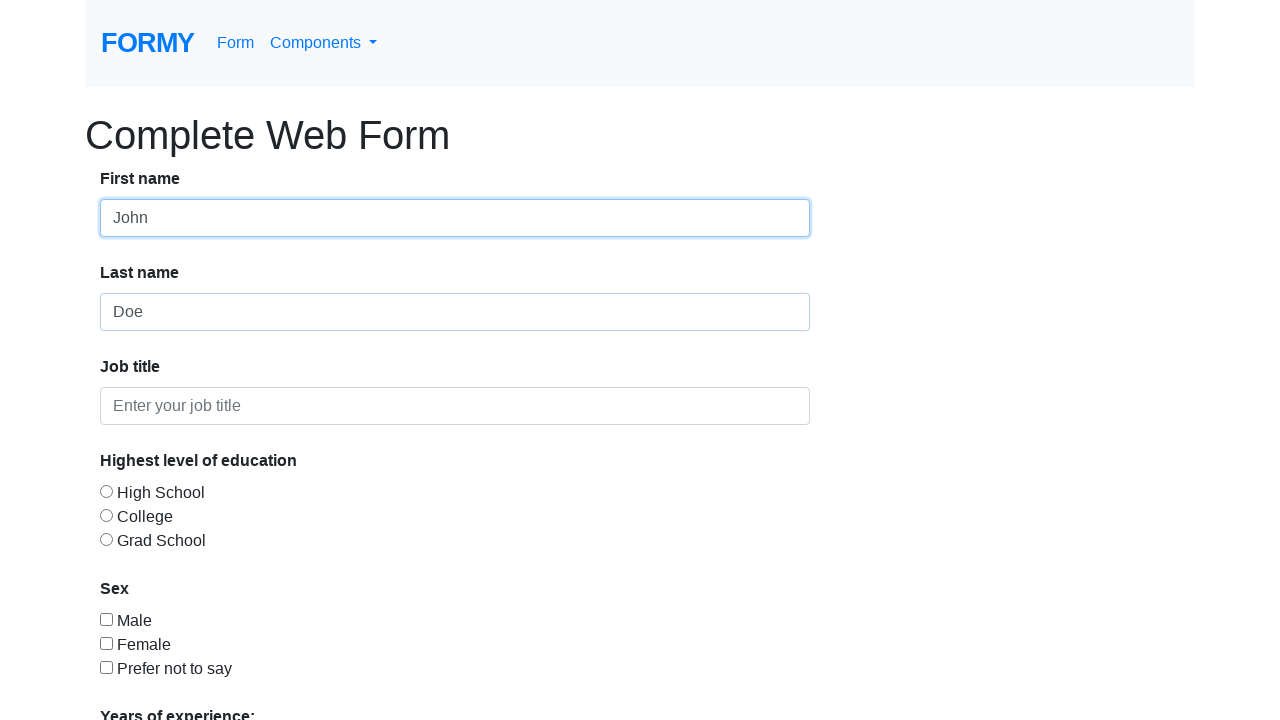

Filled job title field with 'Unemployed' on #job-title
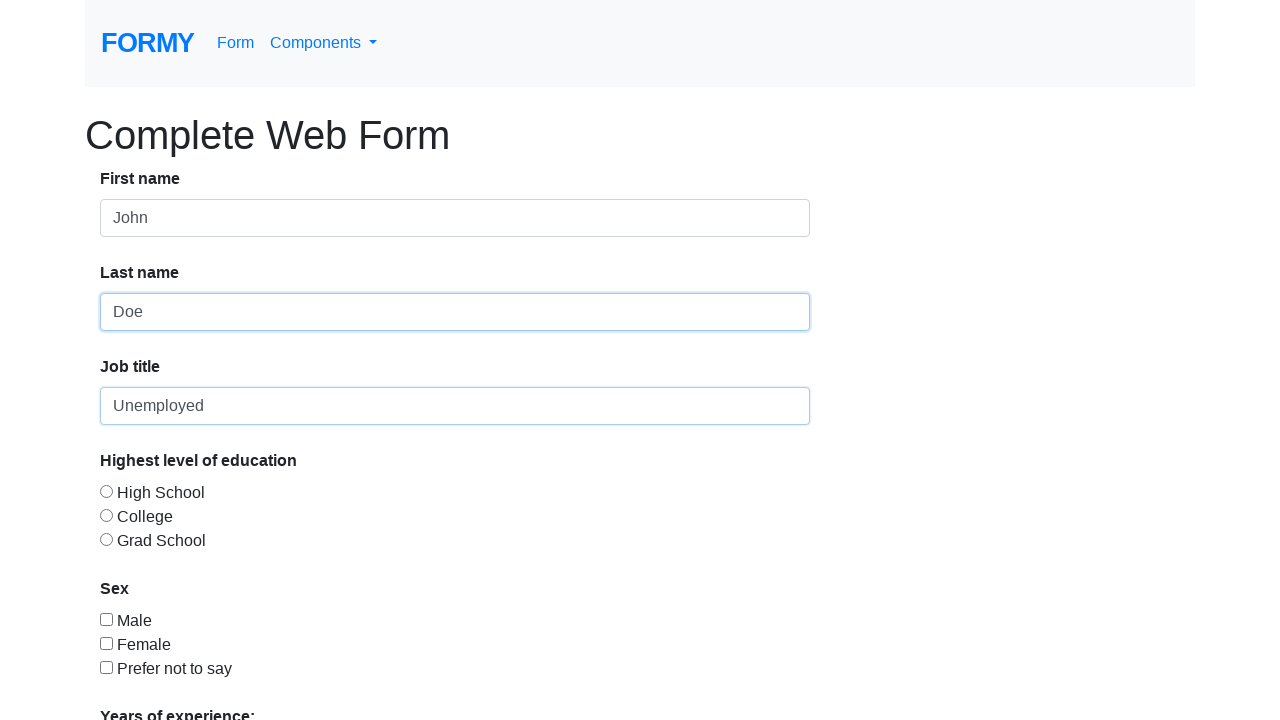

Selected radio button option 3 at (106, 539) on #radio-button-3
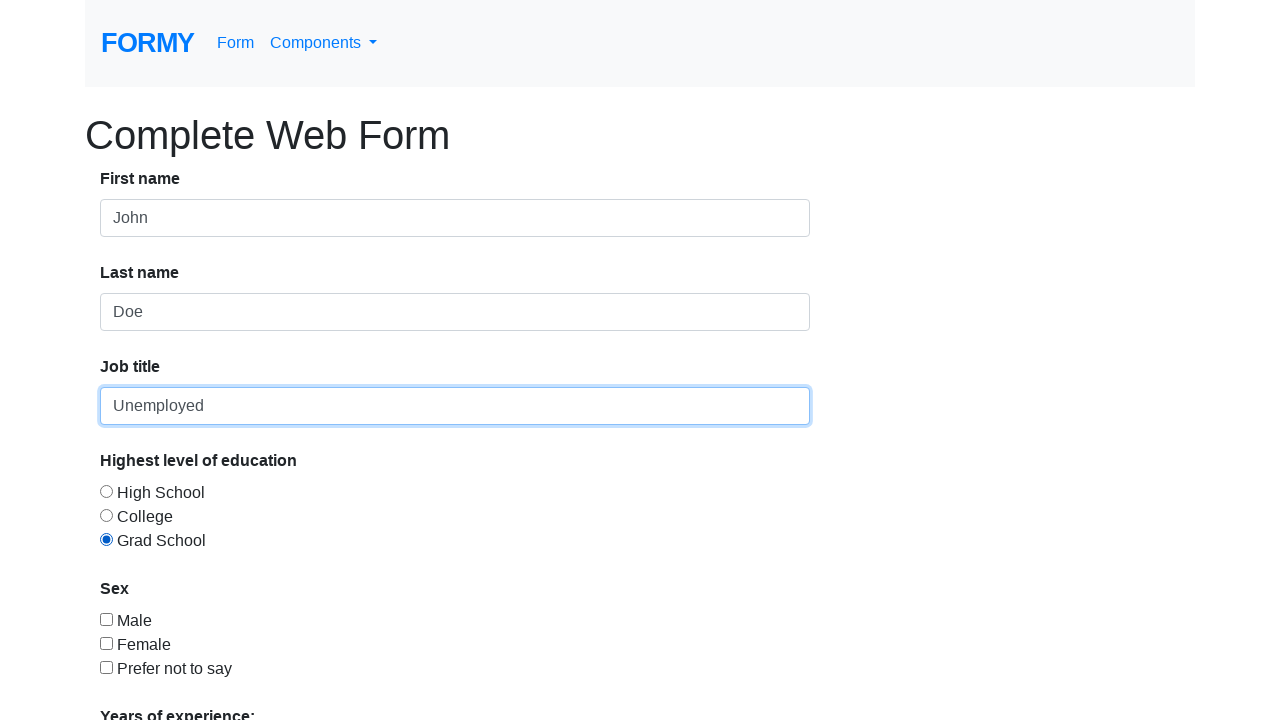

Selected checkbox option 3 at (106, 667) on #checkbox-3
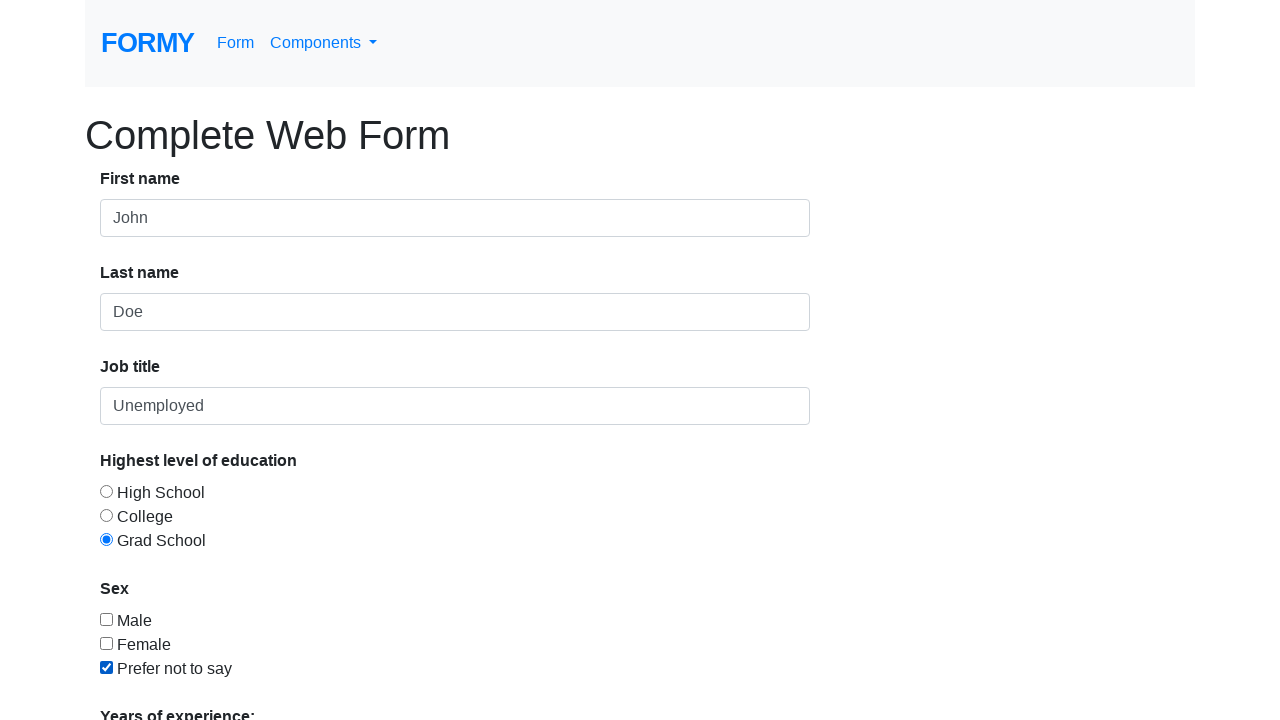

Selected dropdown menu option with value '1' on #select-menu
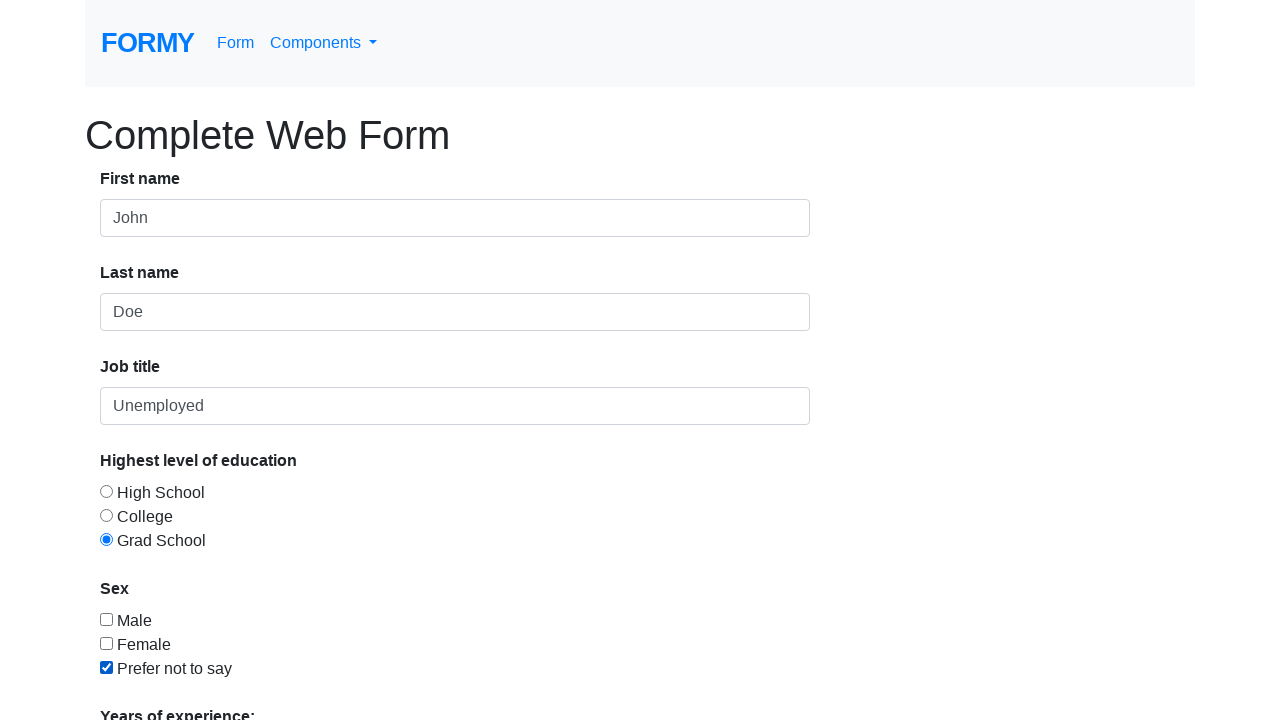

Clicked submit button to complete form at (148, 680) on xpath=//div/a[@href='/thanks']
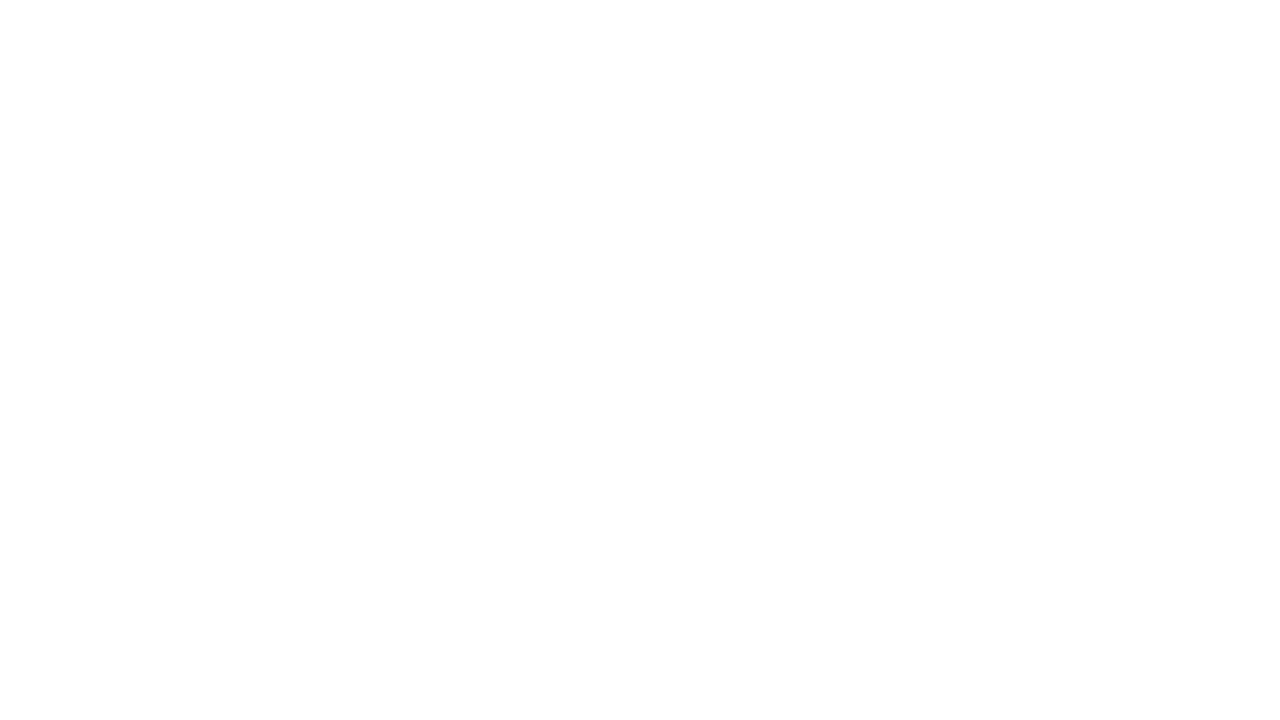

Success alert message displayed confirming form submission
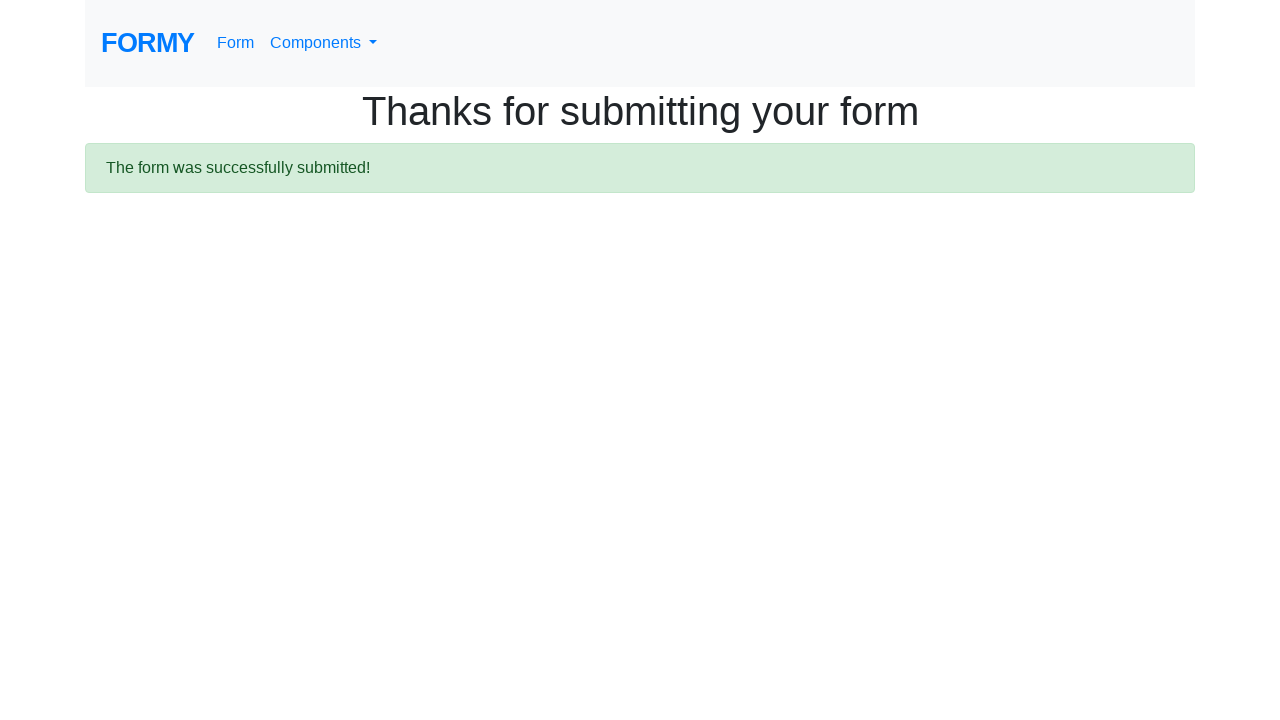

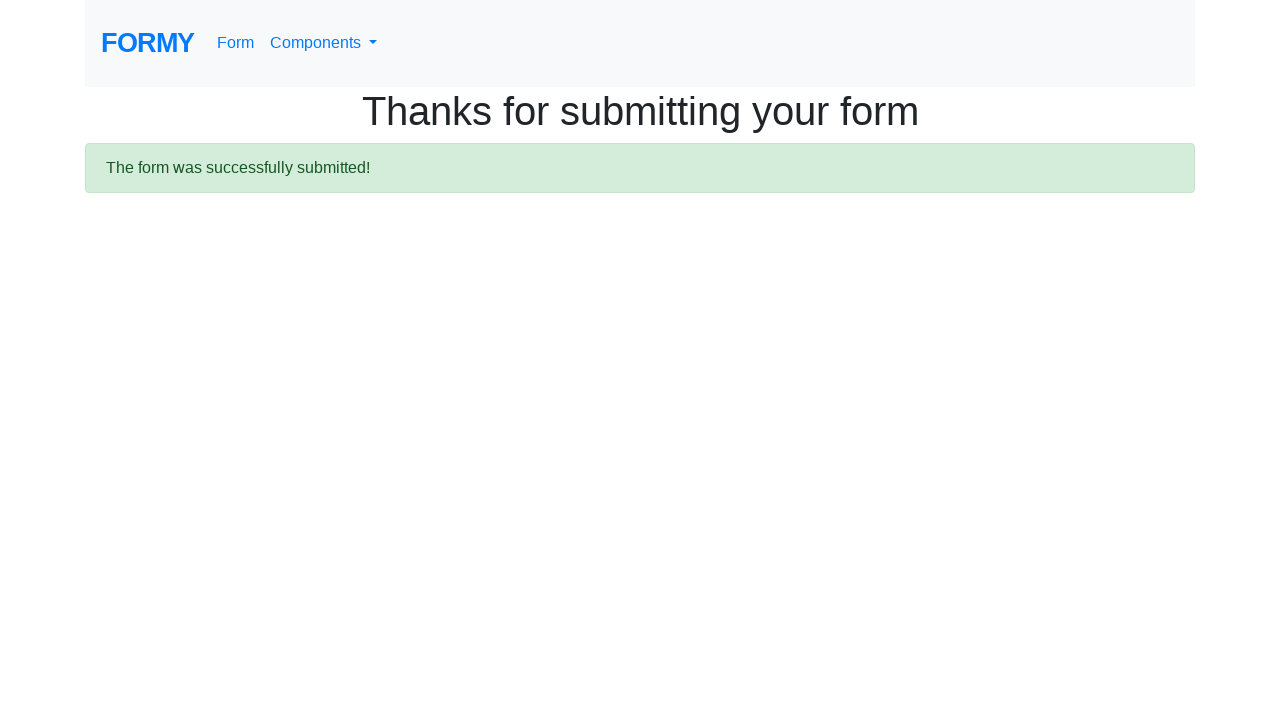